Navigates to the Adactin Hotel application page and verifies that the page loads successfully by checking for the page title.

Starting URL: https://adactin.com/HotelAppBuild2/

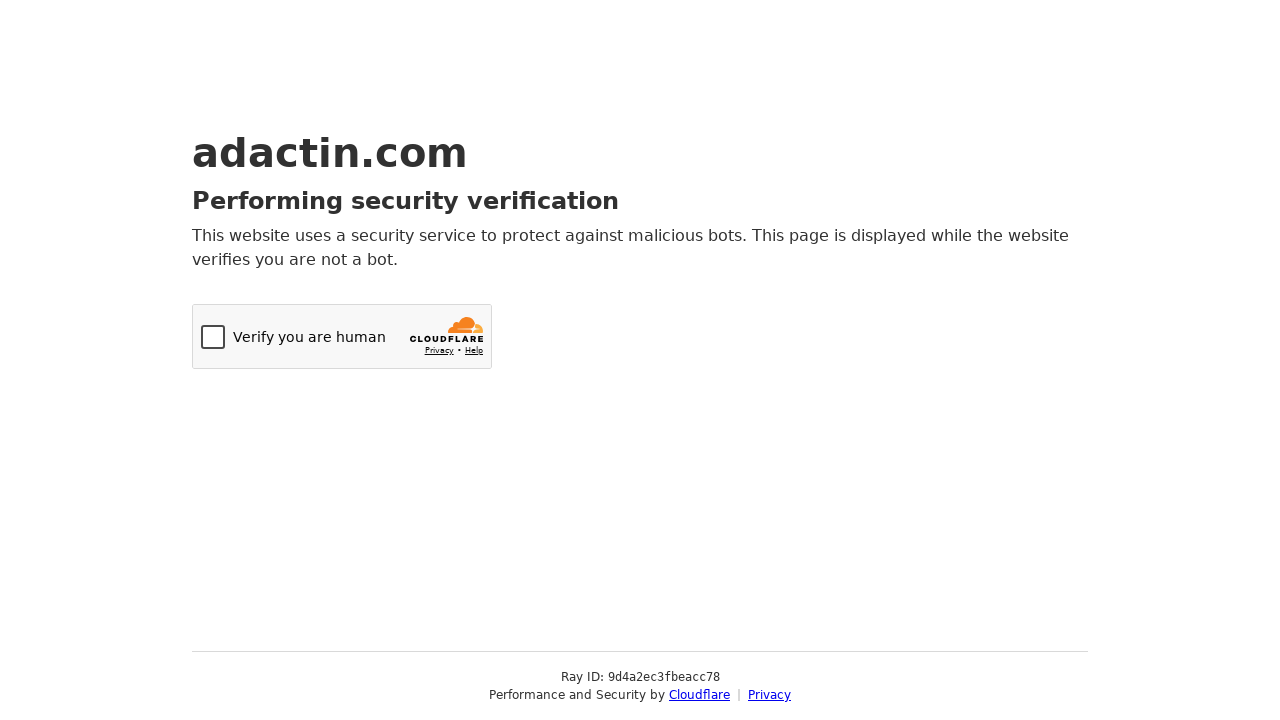

Navigated to Adactin Hotel application page
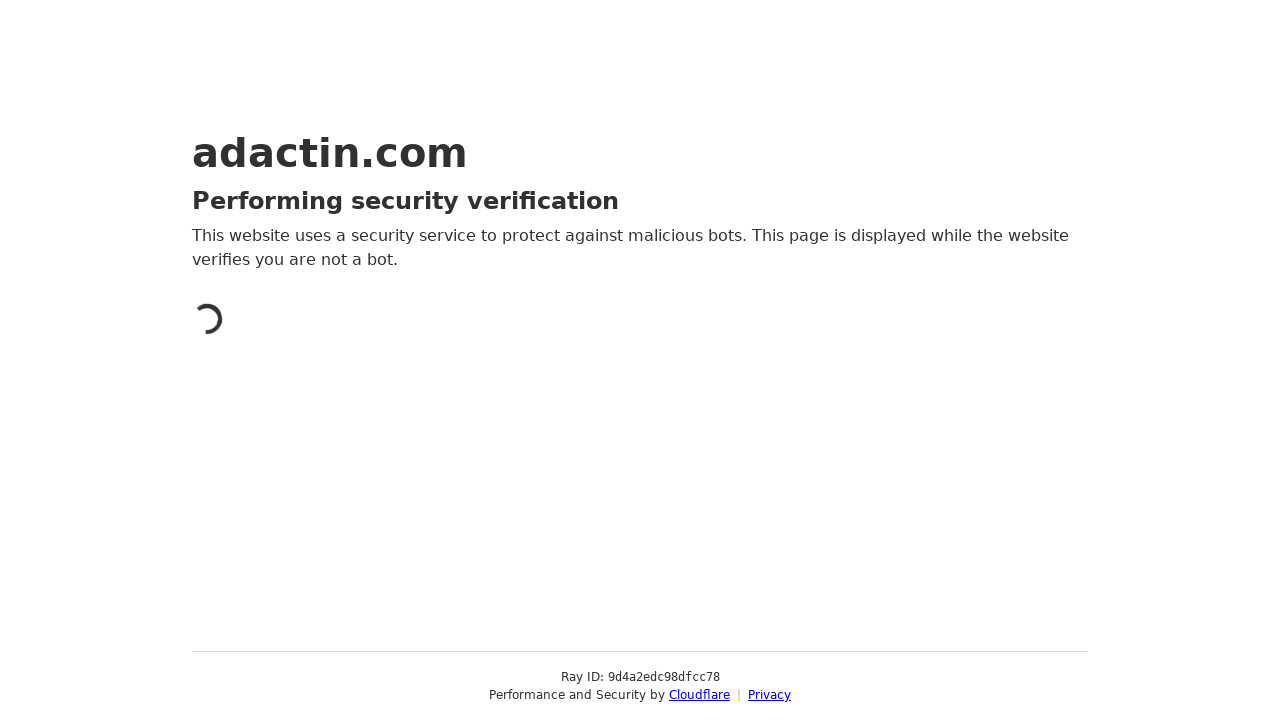

Page DOM content fully loaded
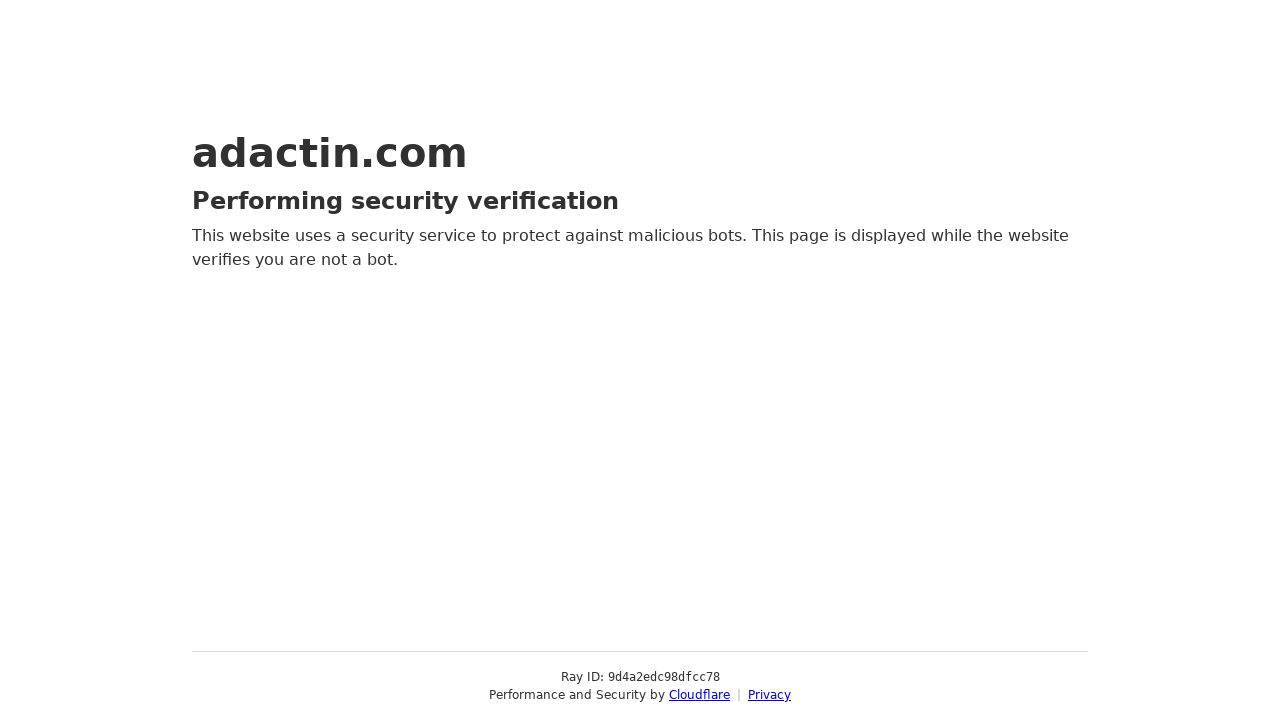

Retrieved page title: 'Just a moment...'
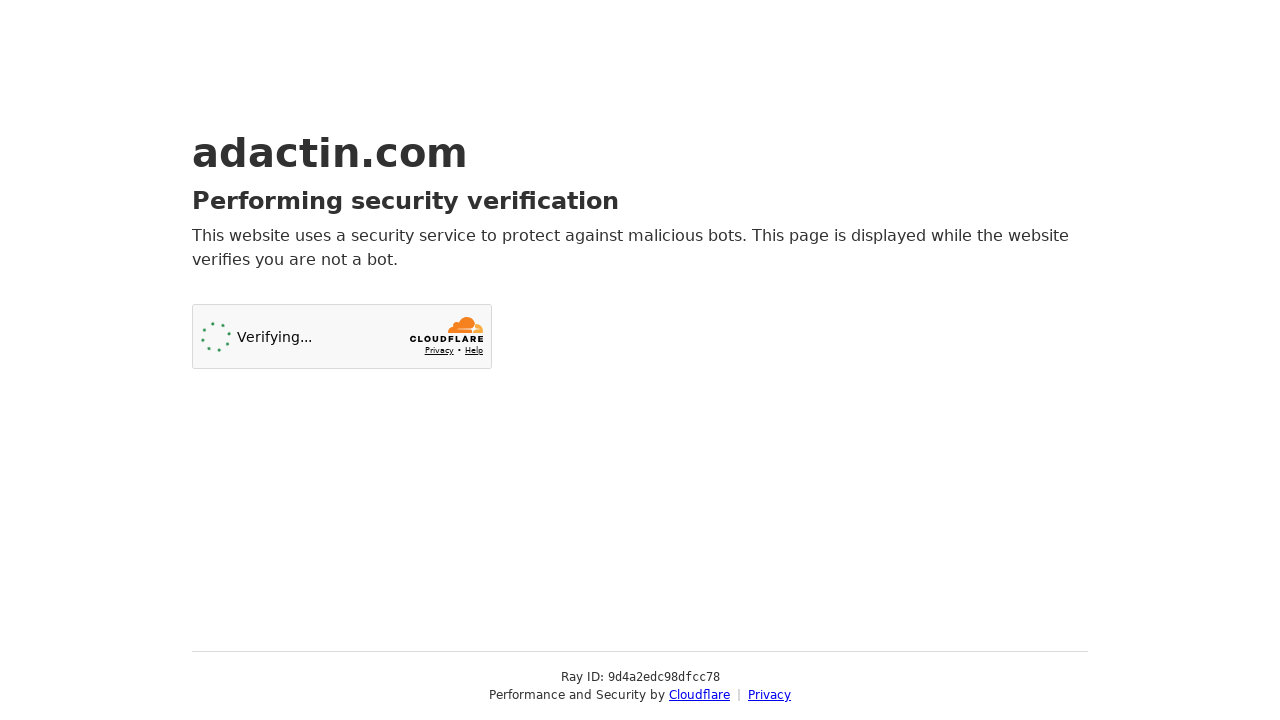

Verified page title is not empty and page loaded successfully
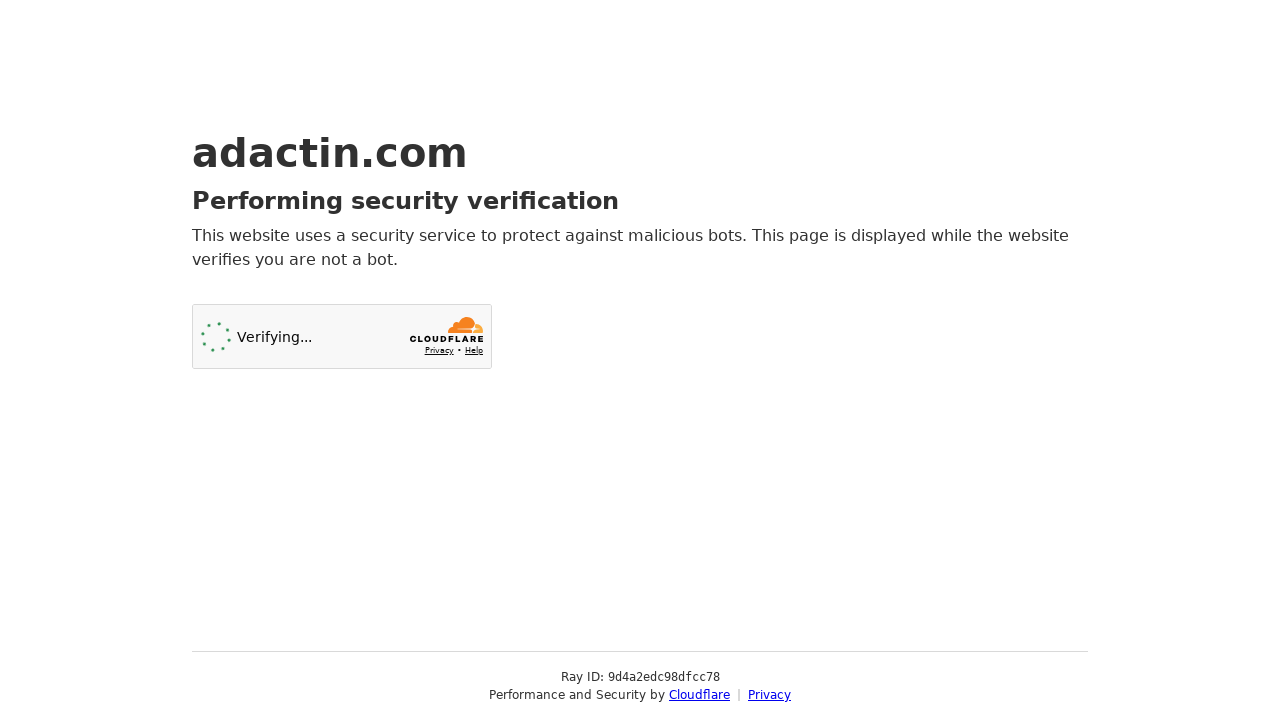

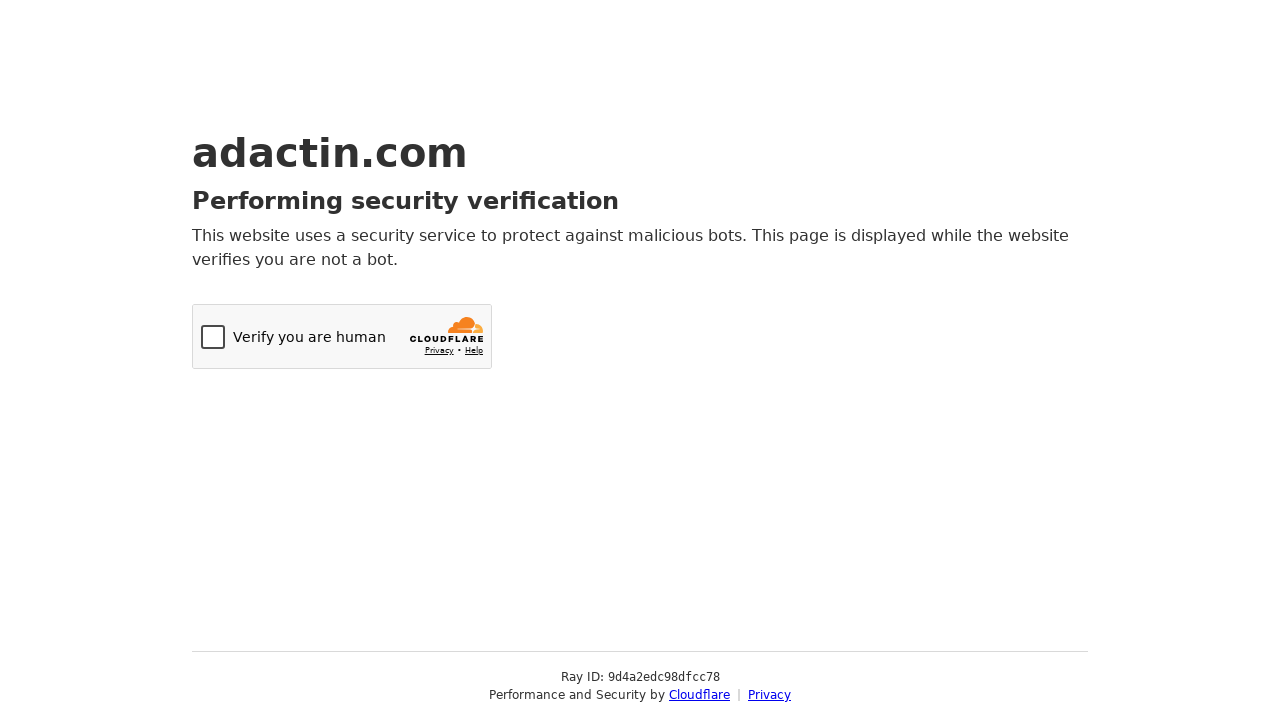